Tests JavaScript prompt alert handling by clicking a button to trigger a prompt, entering text into the alert, accepting it, and verifying the result message is displayed correctly.

Starting URL: https://the-internet.herokuapp.com/javascript_alerts

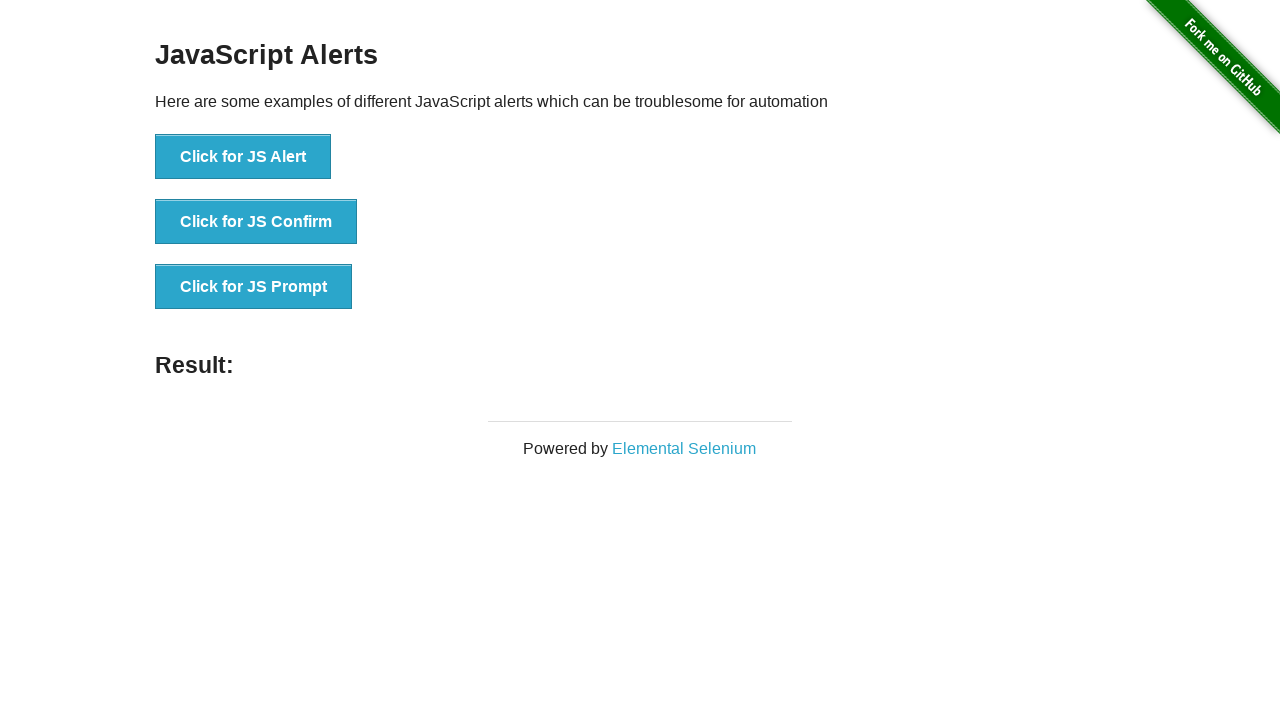

Clicked 'Click for JS Prompt' button to trigger the prompt dialog at (254, 287) on xpath=//button[normalize-space()='Click for JS Prompt']
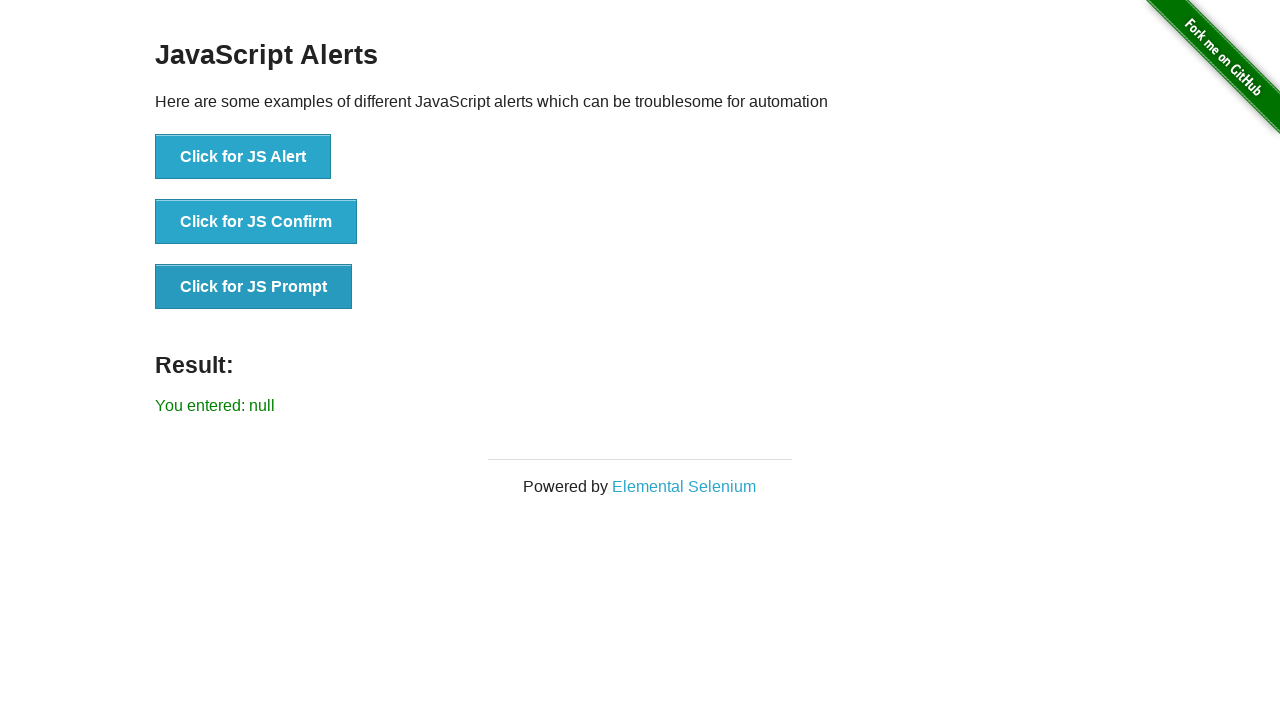

Set up dialog handler to accept prompt with 'welcome' text
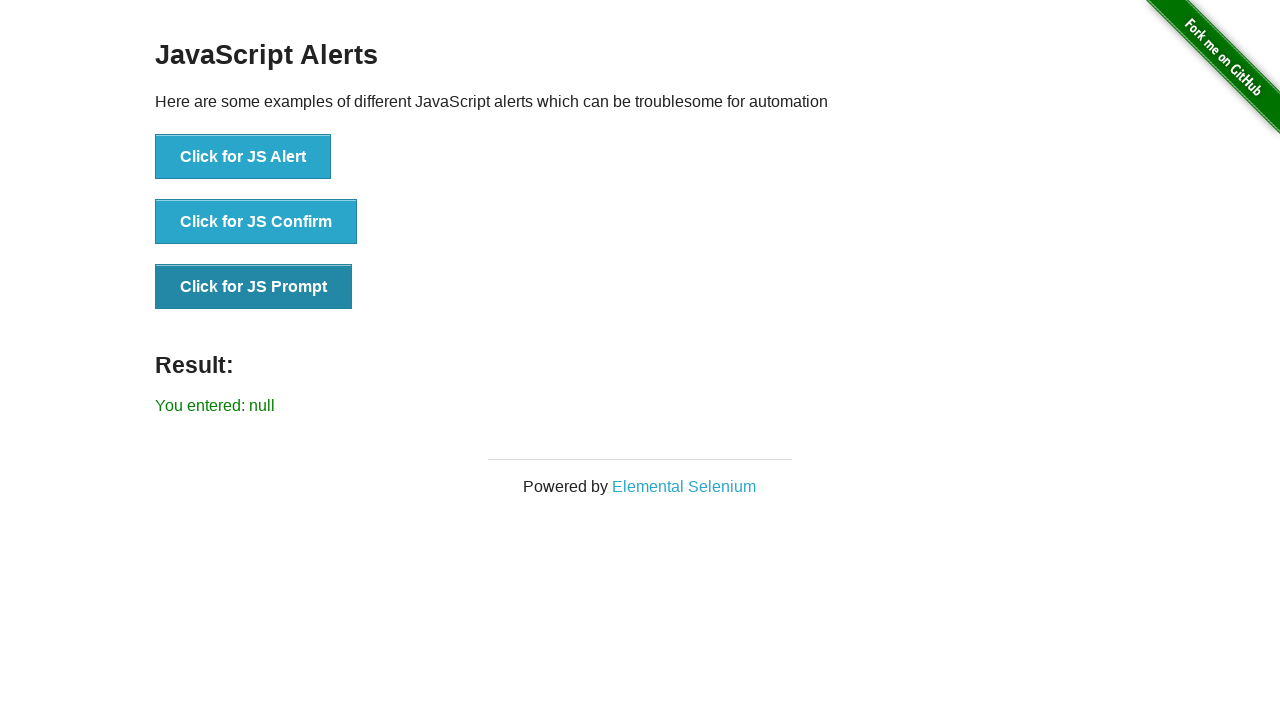

Re-clicked 'Click for JS Prompt' button to trigger dialog with handler active at (254, 287) on xpath=//button[normalize-space()='Click for JS Prompt']
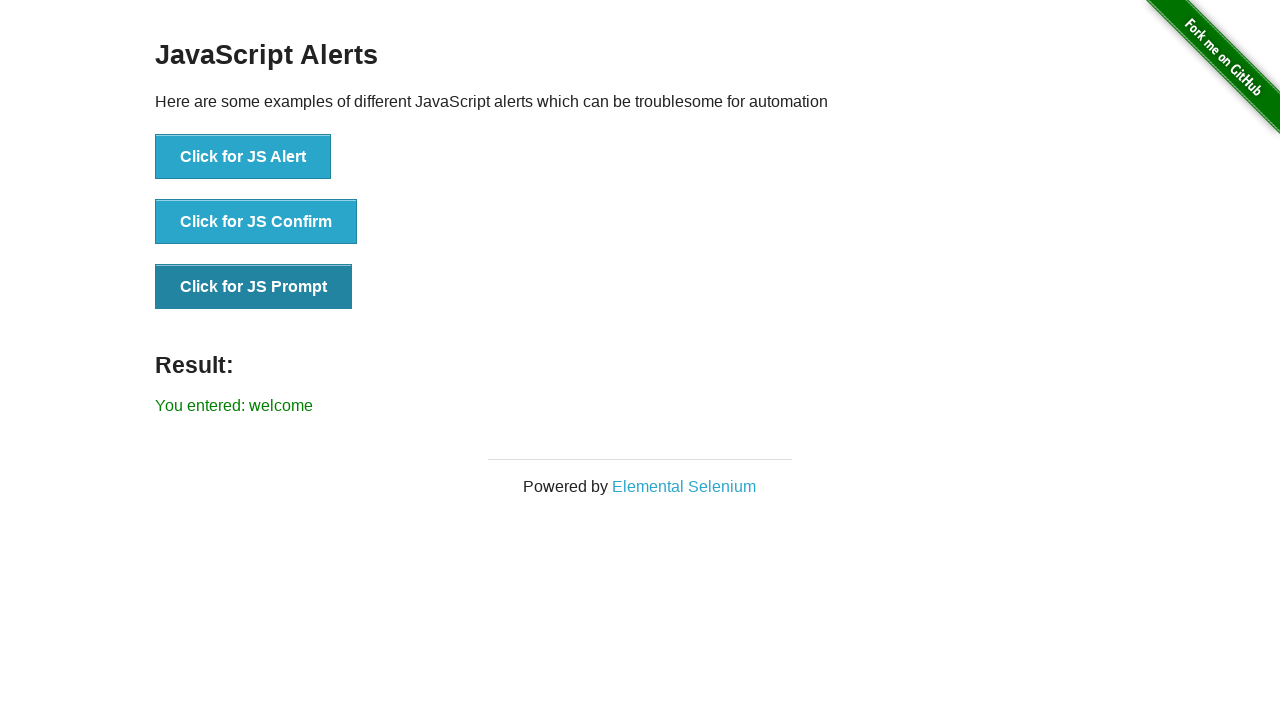

Waited for result element to appear
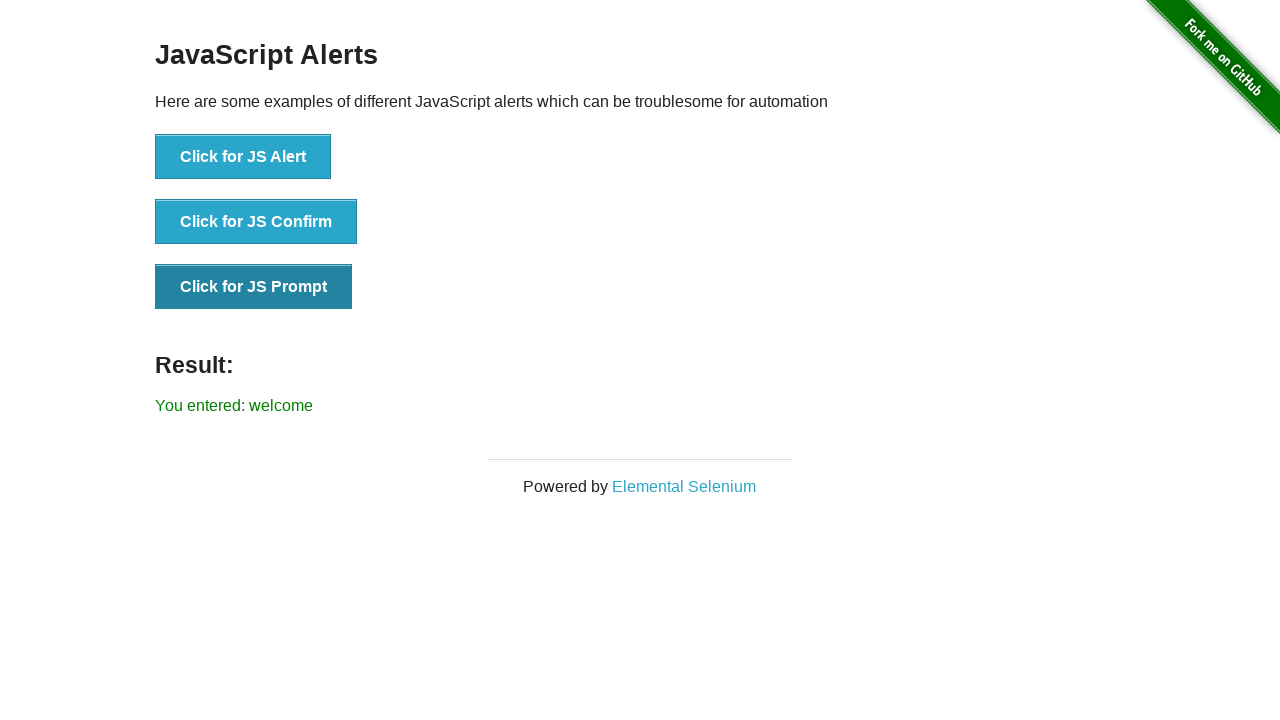

Retrieved result text: 'You entered: welcome'
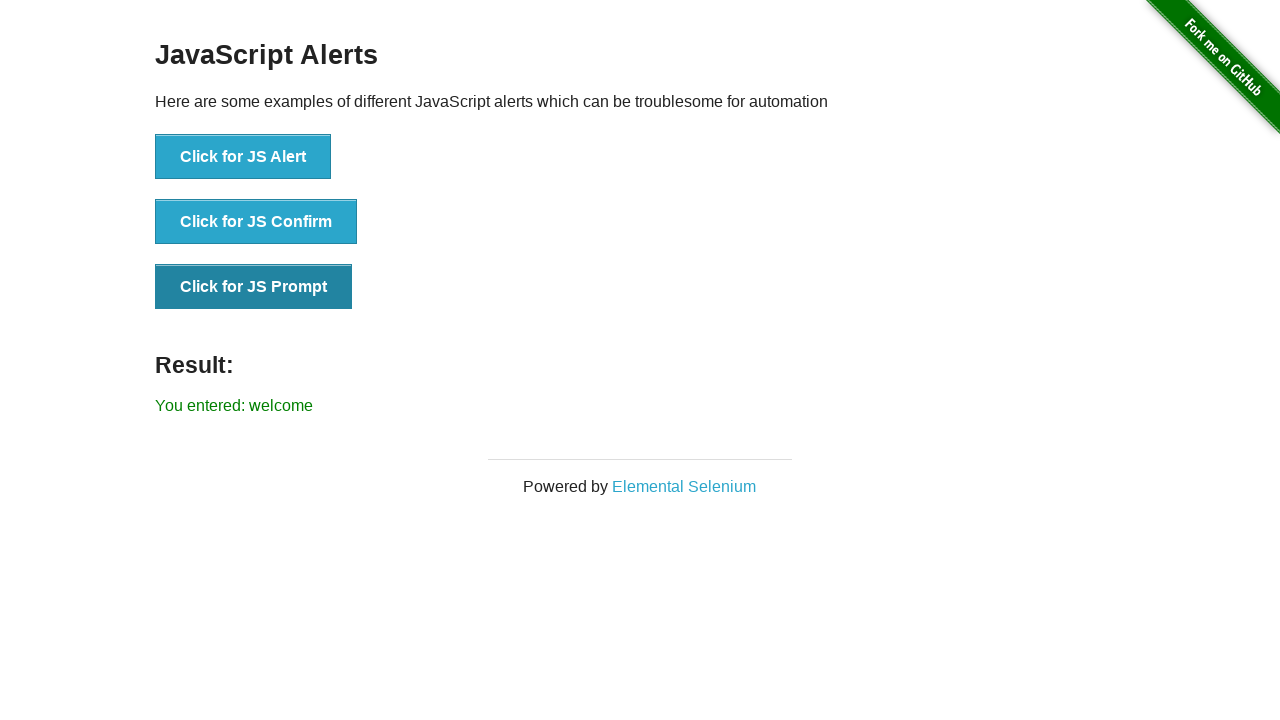

Verified result text matches expected value 'You entered: welcome'
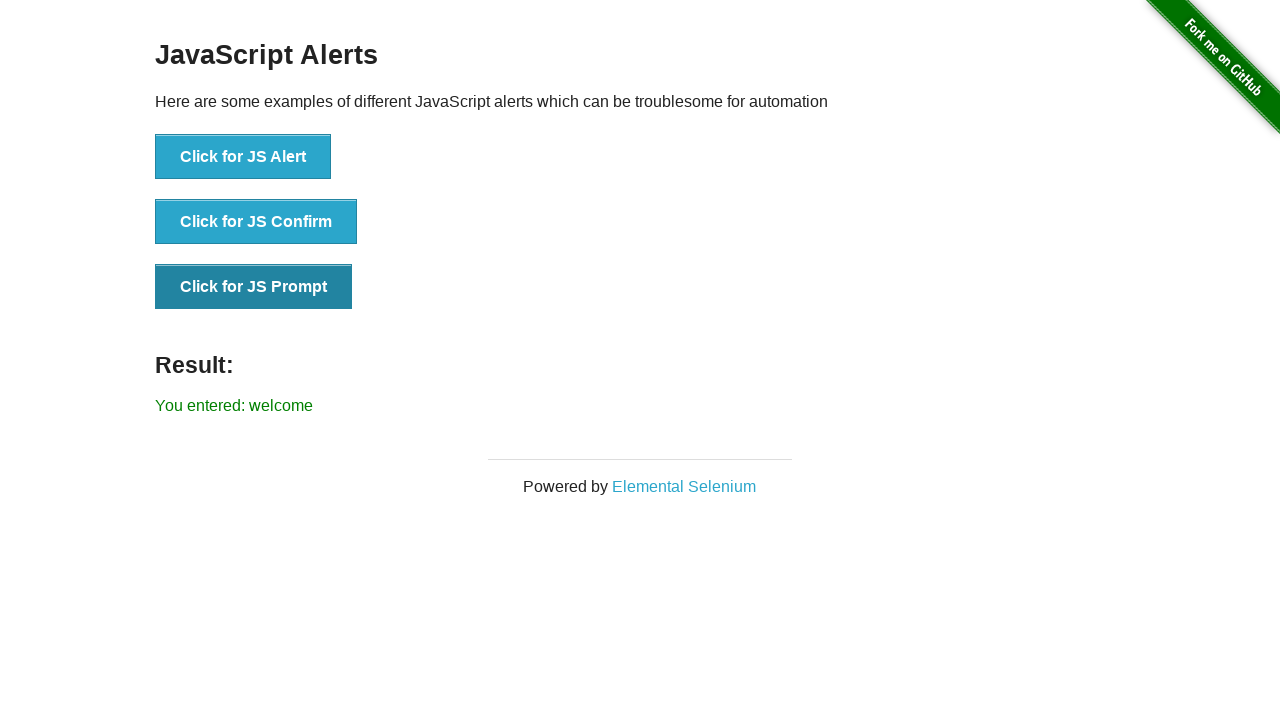

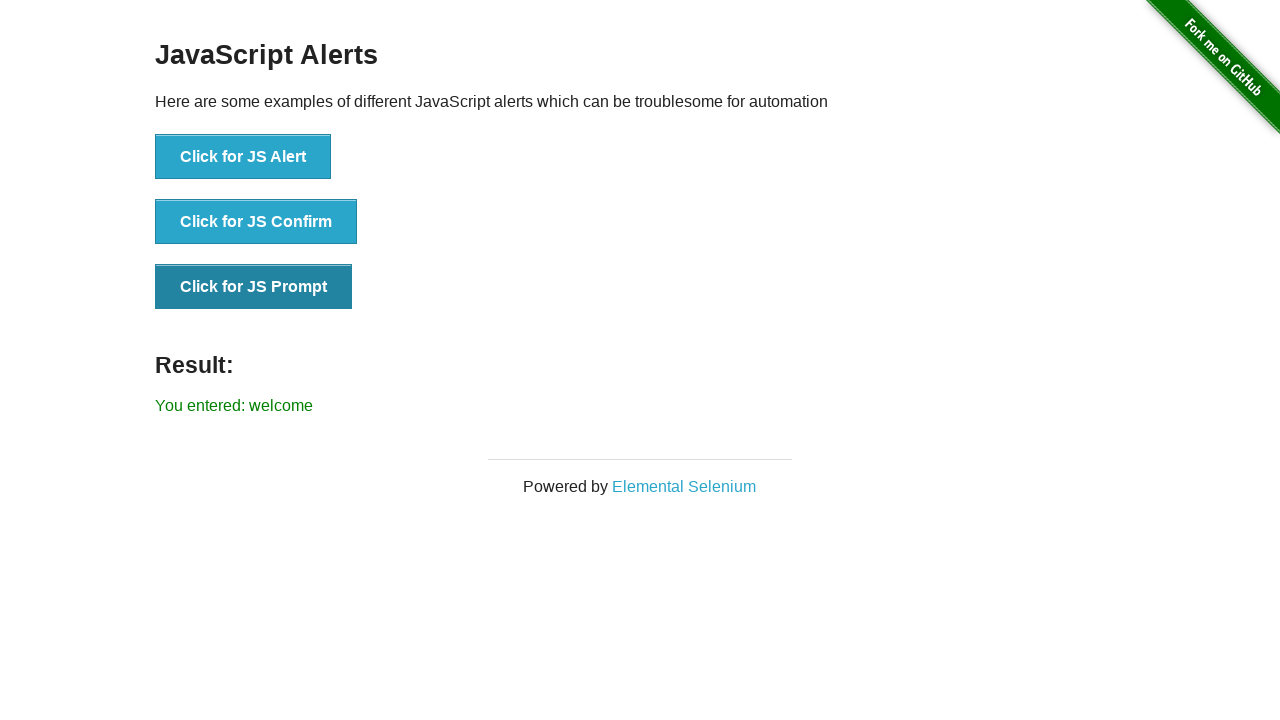